Navigates to a contact form samples page, manipulates window state, refreshes the page, and locates the submit button to verify it exists on the page.

Starting URL: https://www.mycontactform.com/samples.php

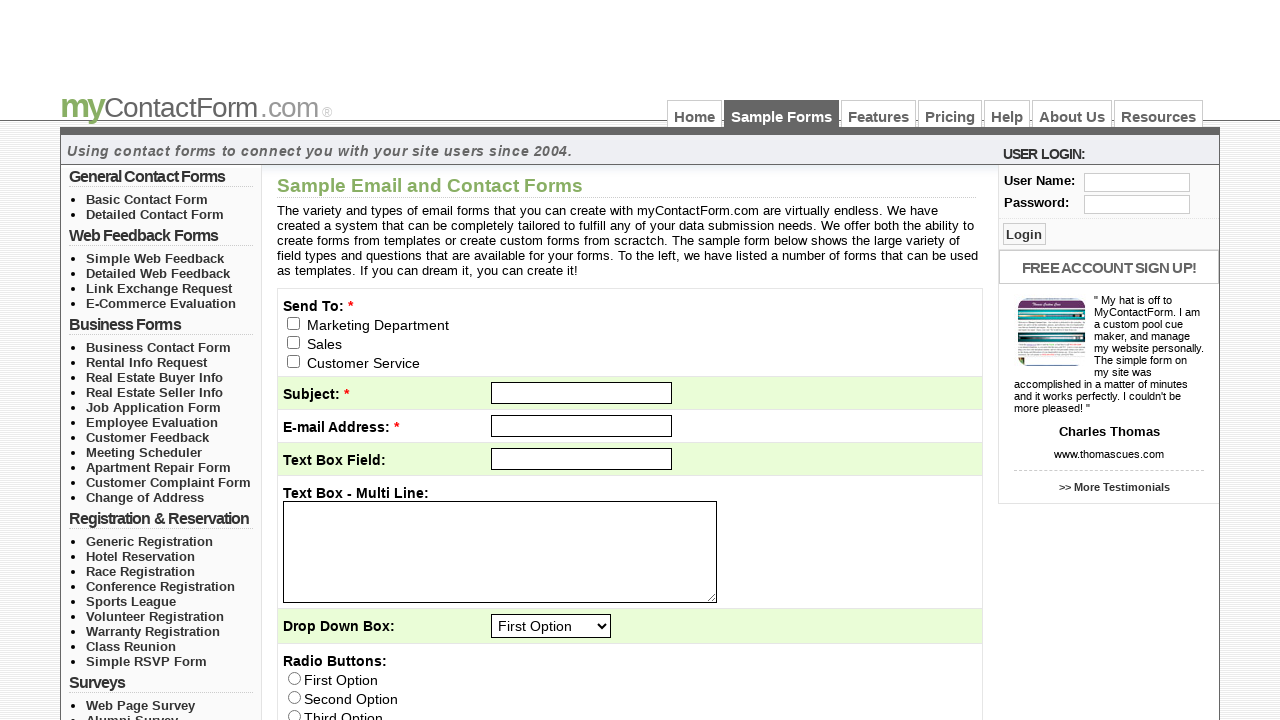

Reloaded the contact form samples page
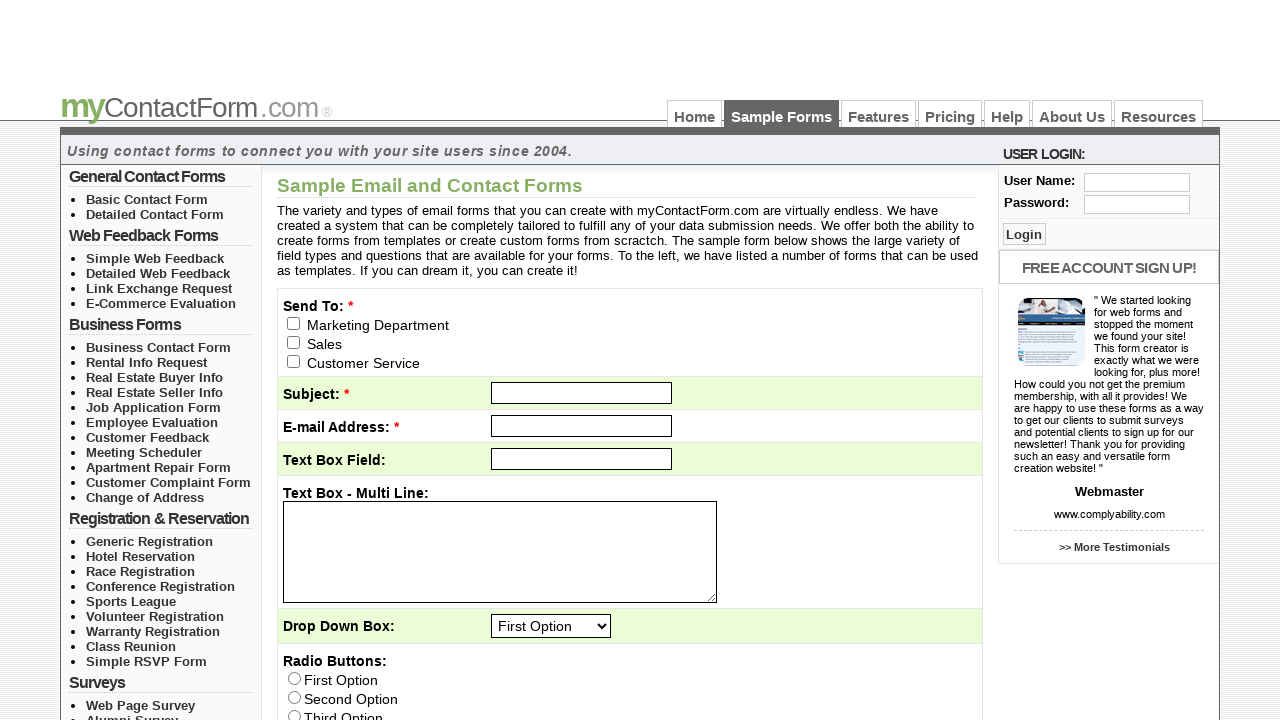

Submit button loaded and became available
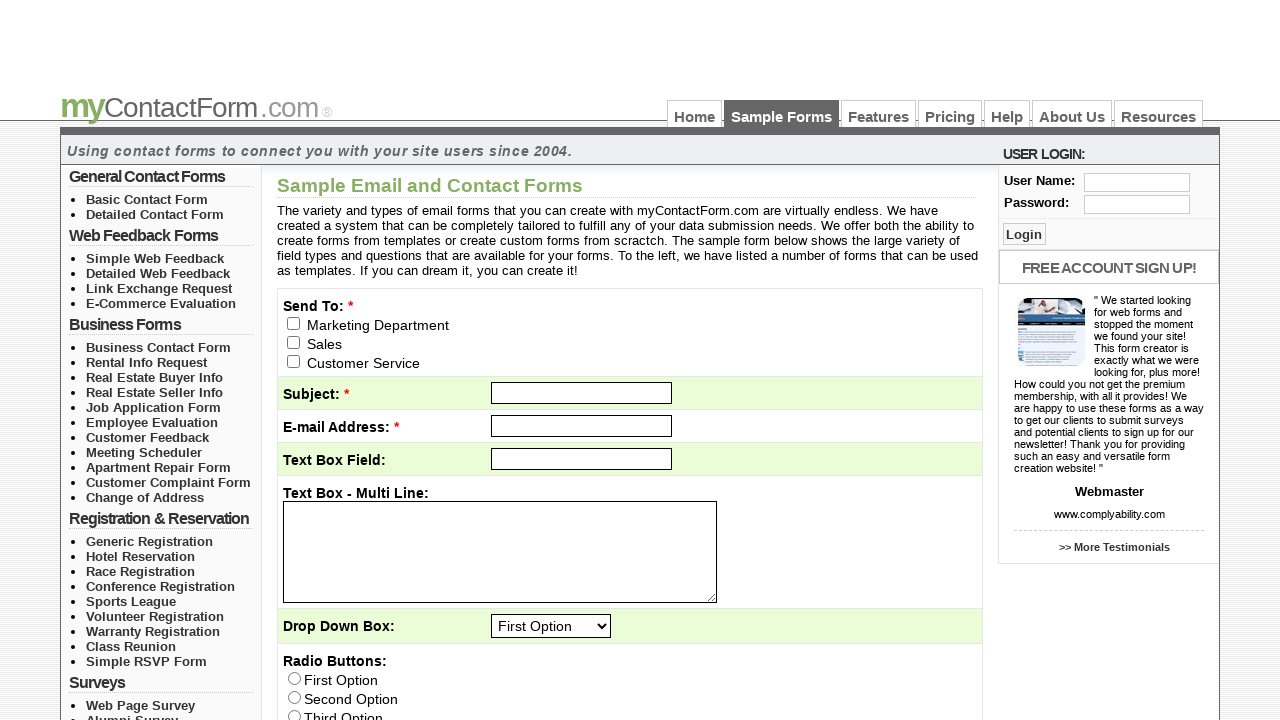

Located the submit button element
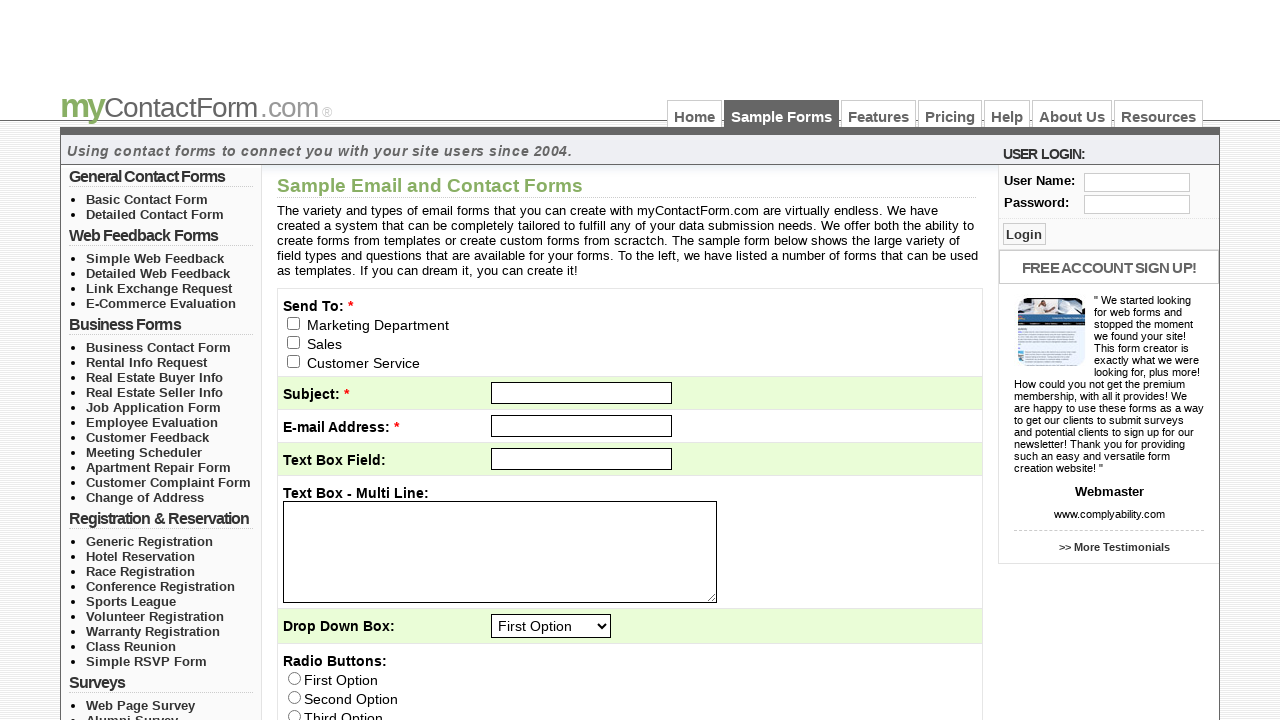

Retrieved bounding box coordinates of the submit button
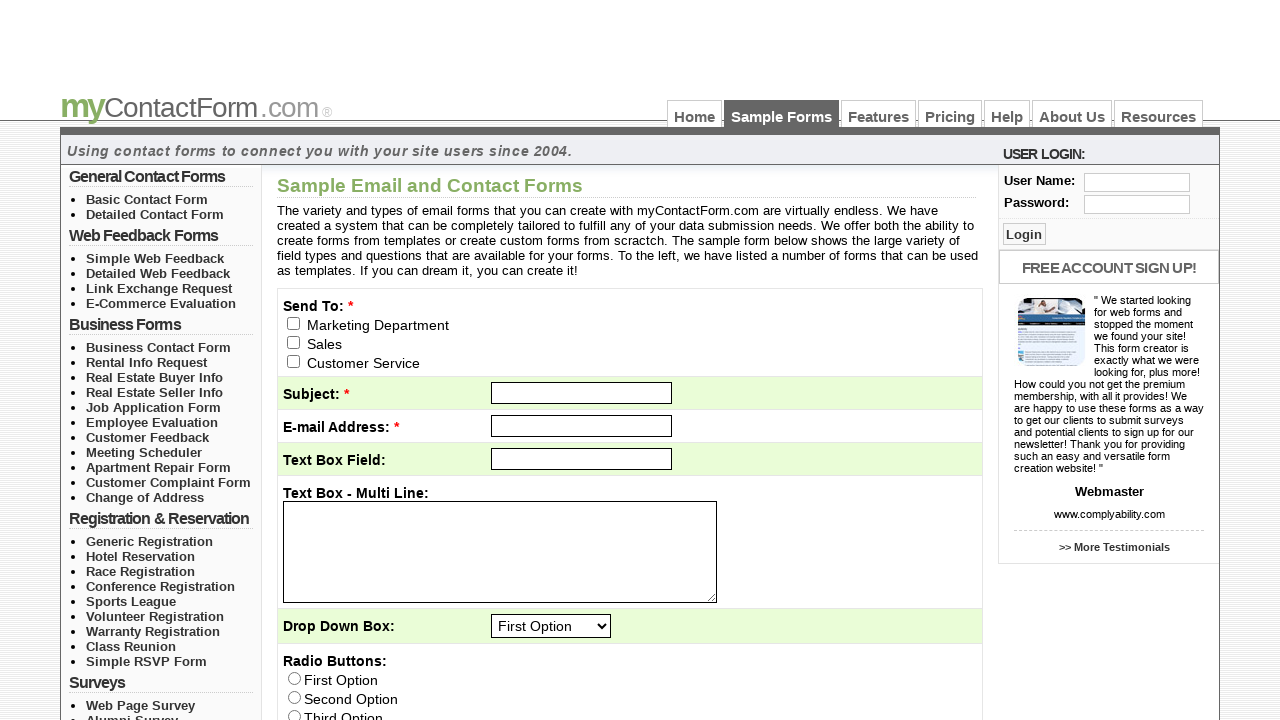

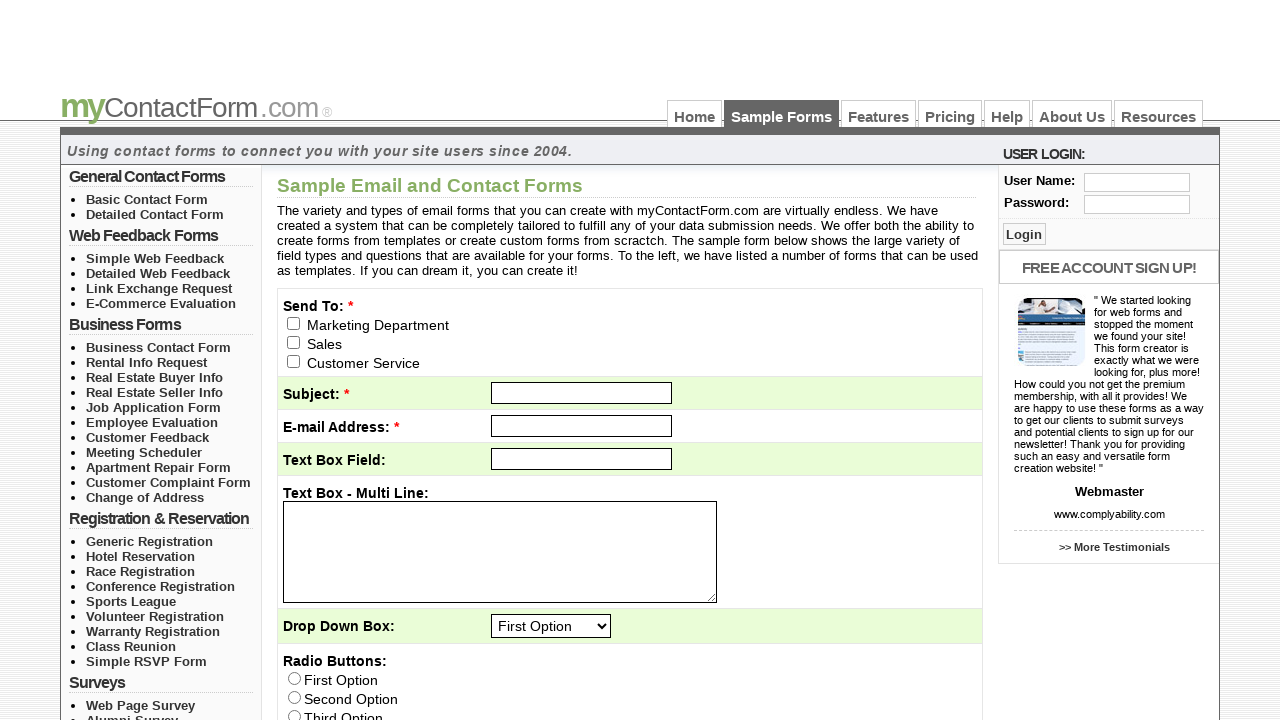